Tests iframe switching and interaction with a datepicker inside an iframe

Starting URL: https://jqueryui.com/datepicker/

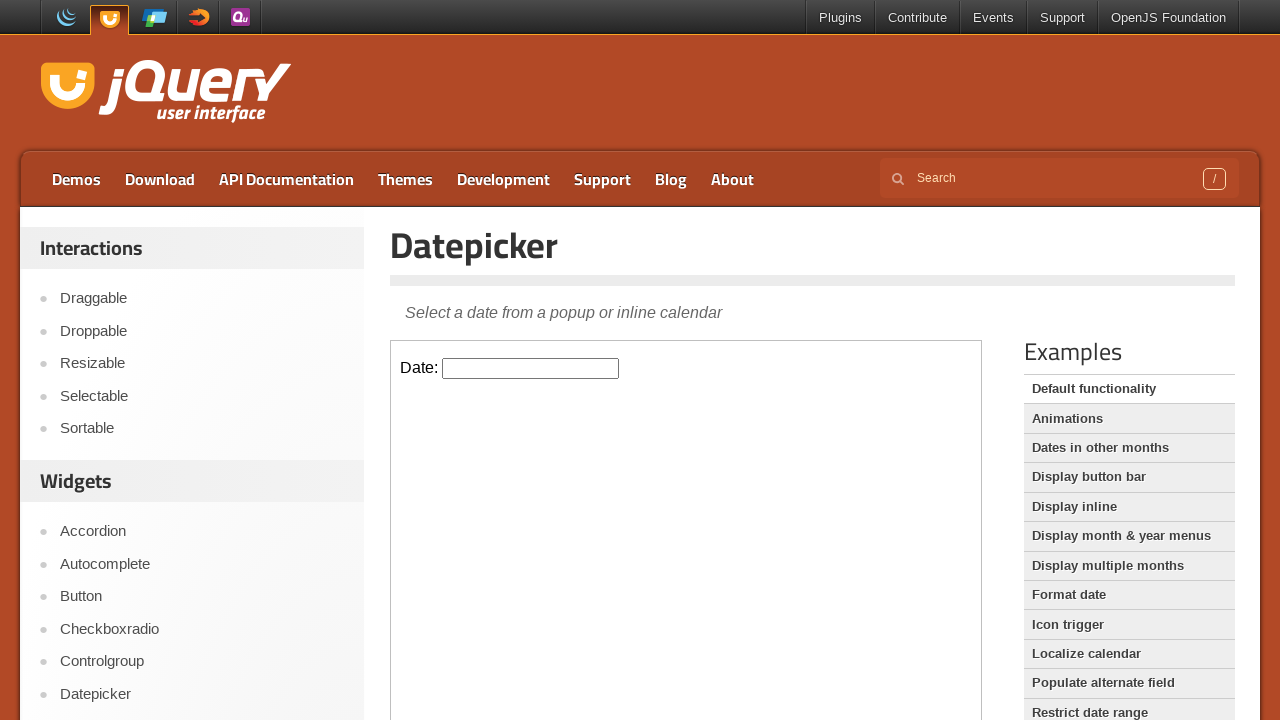

Located iframe with class 'demo-frame'
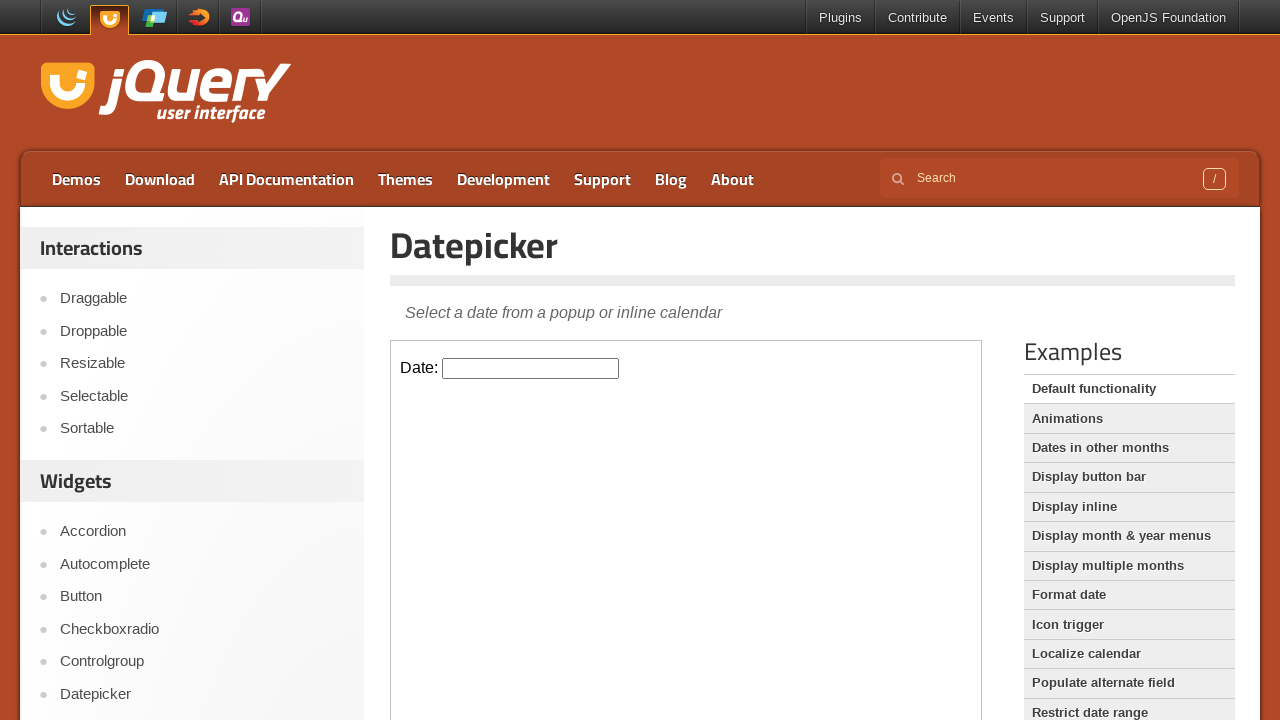

Clicked on datepicker input field inside iframe at (531, 368) on xpath=//iframe[@class='demo-frame'] >> internal:control=enter-frame >> xpath=//i
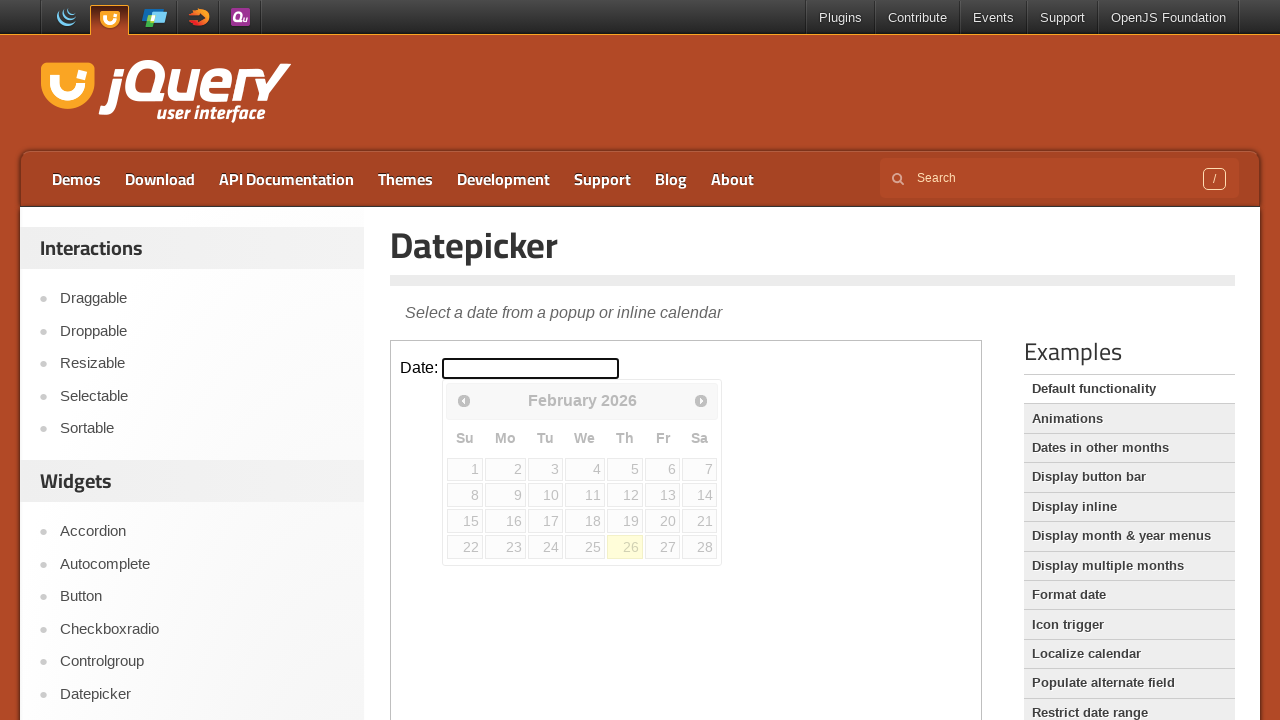

Clicked on 'Default functionality' link in main frame at (1129, 389) on xpath=//a[text()='Default functionality']
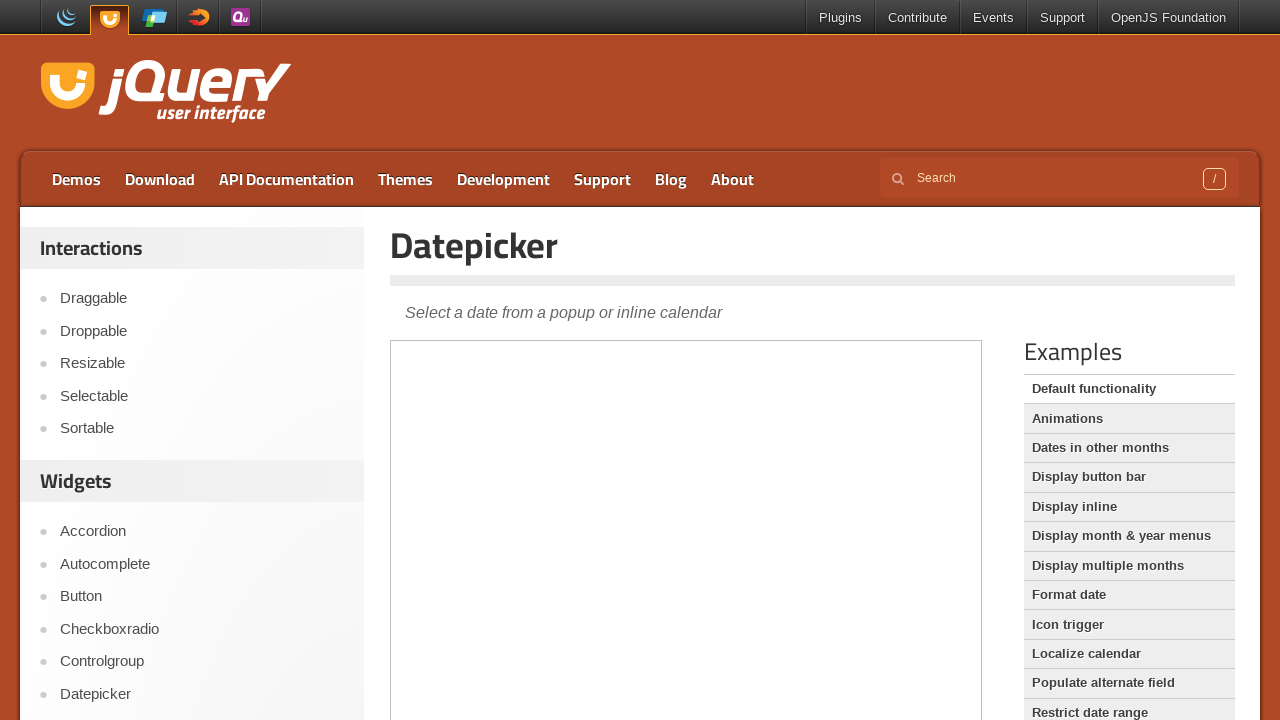

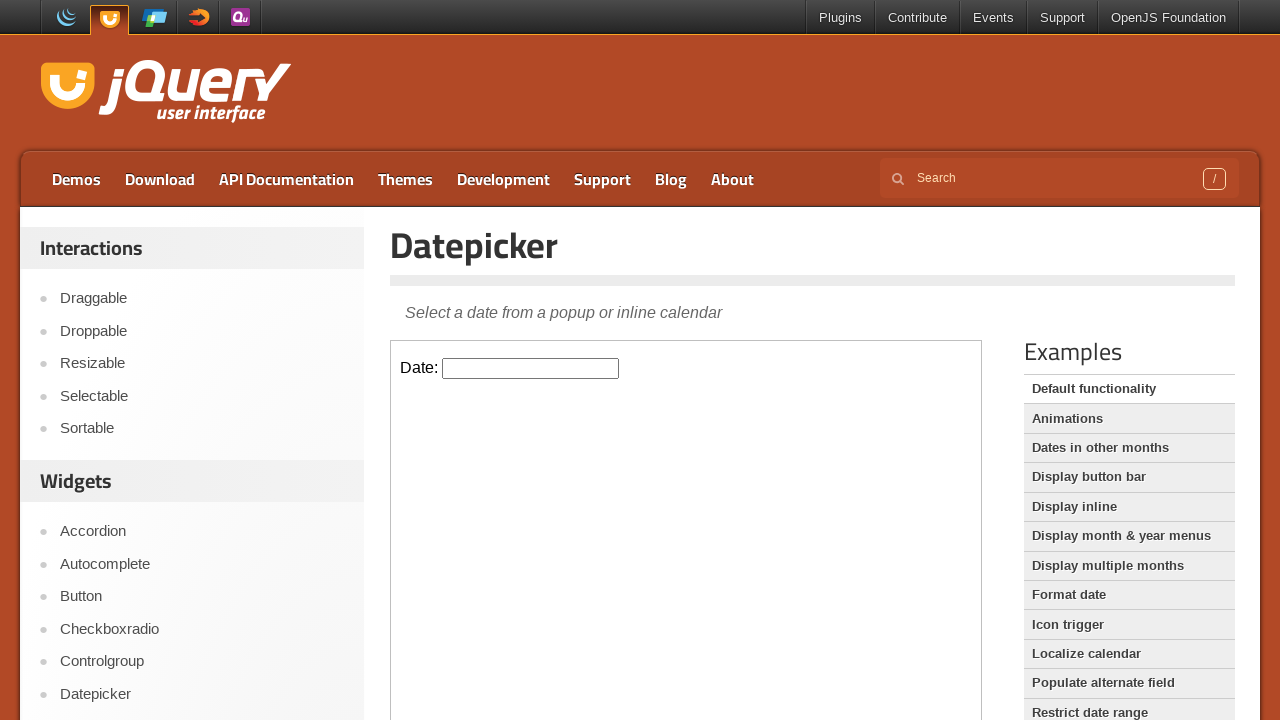